Tests navigation on graphcore.ai website by clicking through to the Careers section, then to Job Vacancies, and searching for a job position using a search input field.

Starting URL: https://graphcore.ai

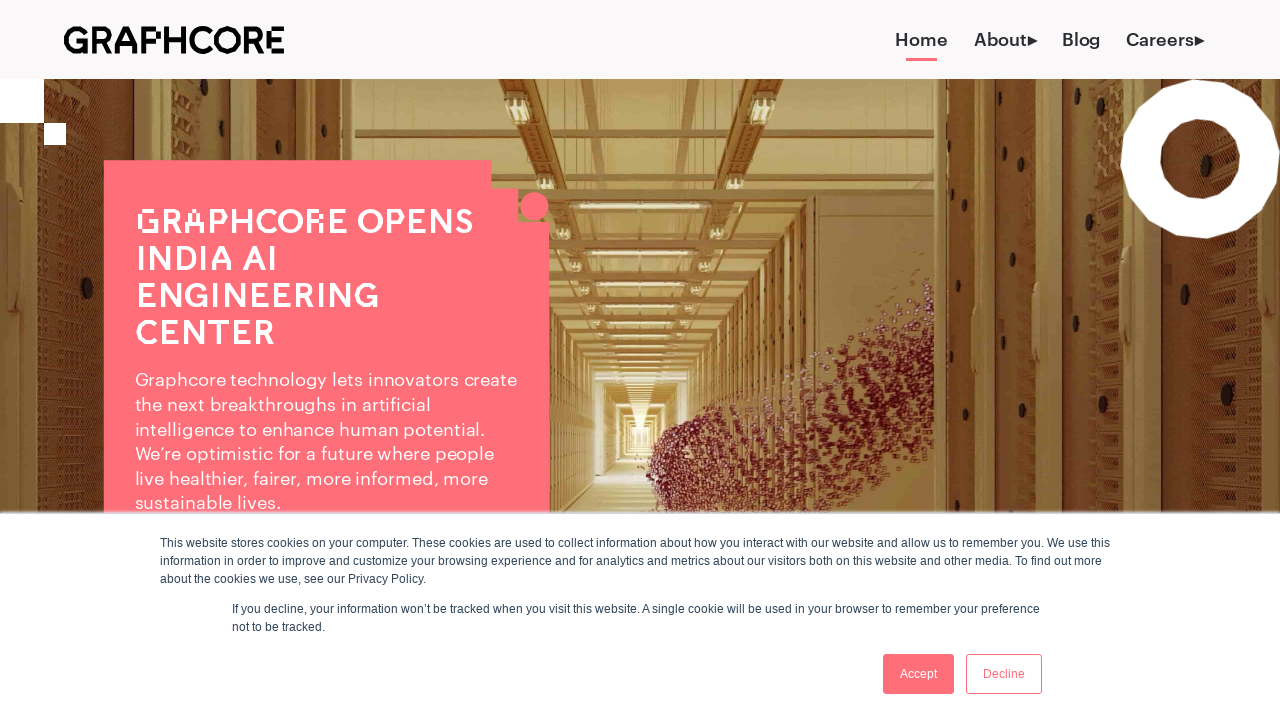

Clicked navigation button to open menu at (918, 674) on a[role='button']
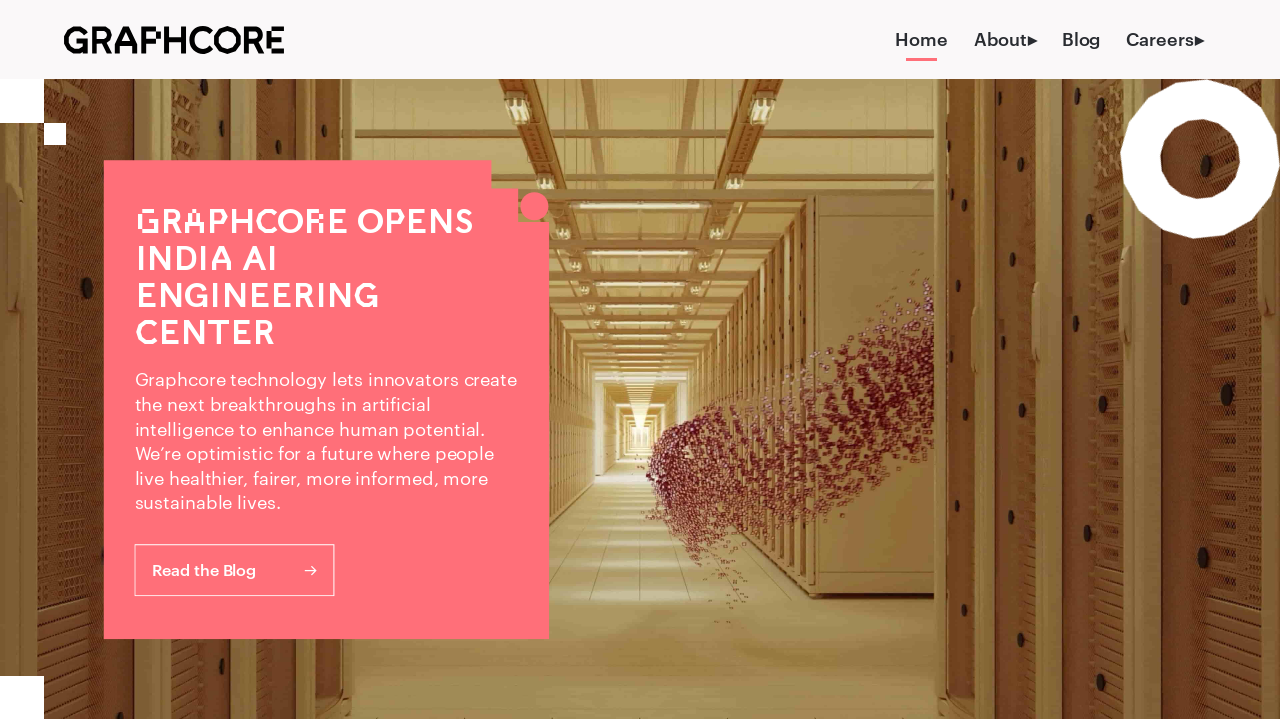

Clicked Careers link from navigation menu at (1165, 40) on text=Careers
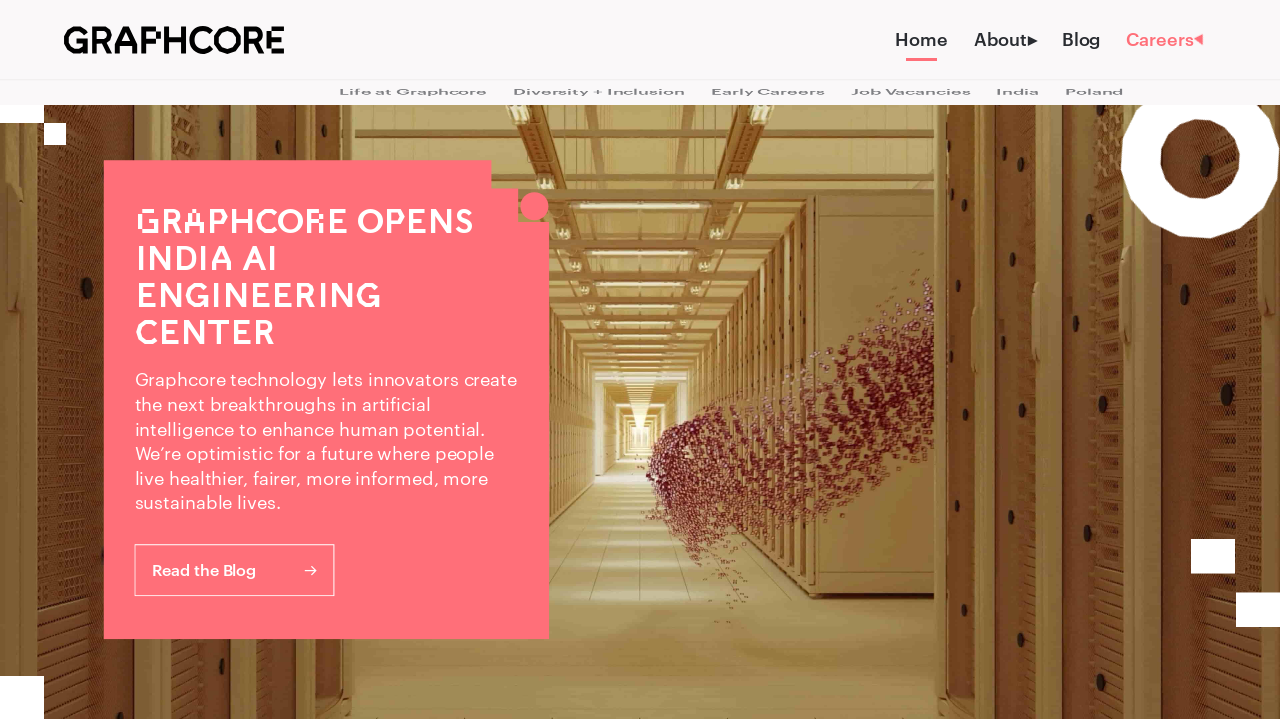

Clicked Job Vacancies link at (910, 108) on text=Job Vacancies
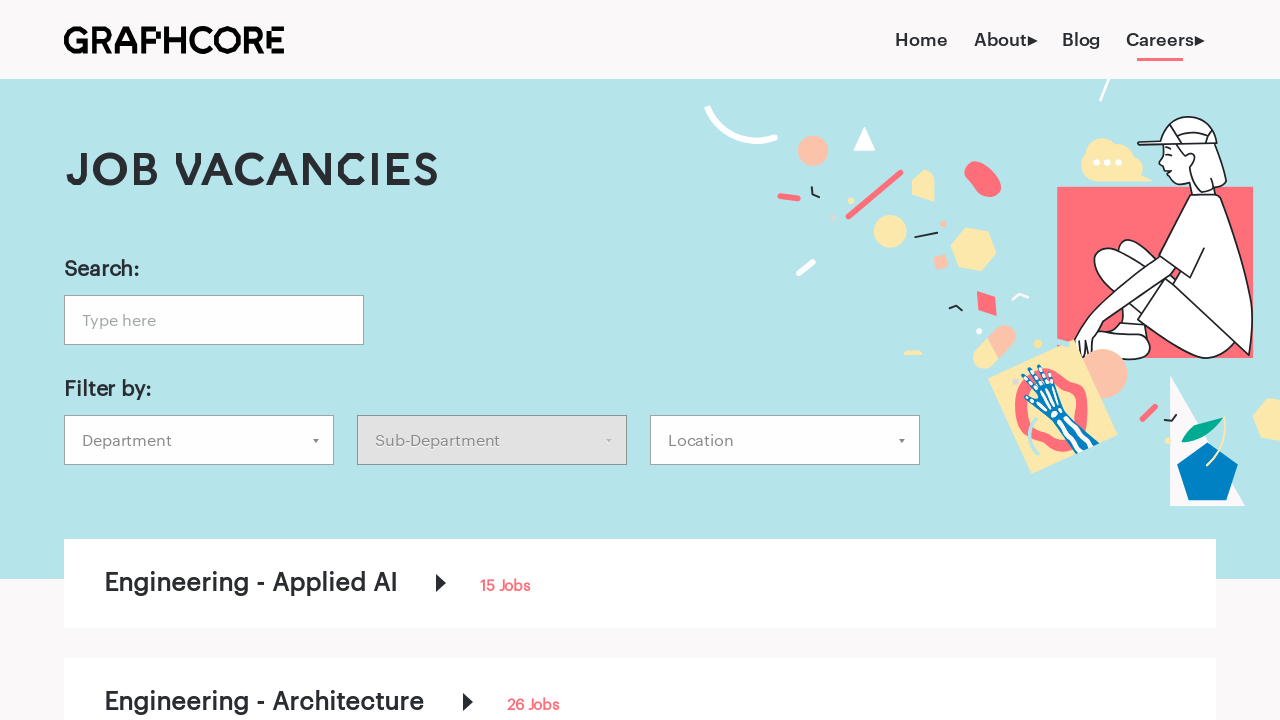

Filled job search field with 'test engineer' on input[name='jobs']
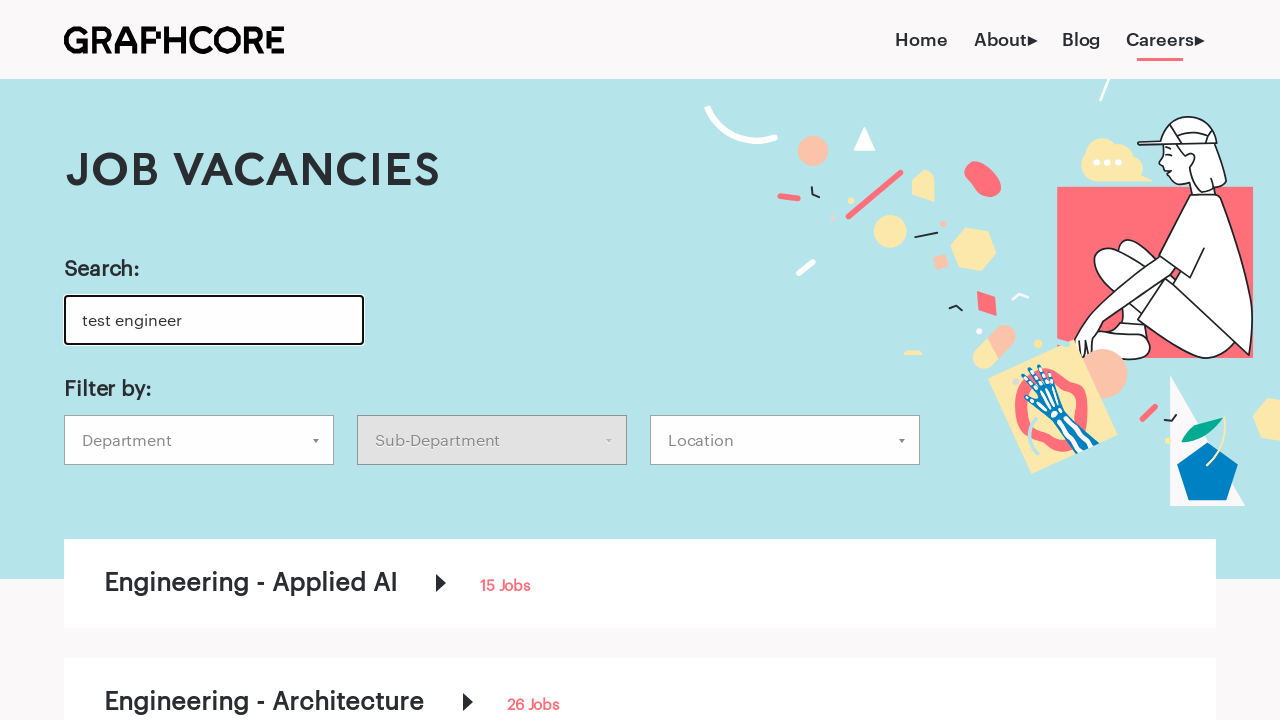

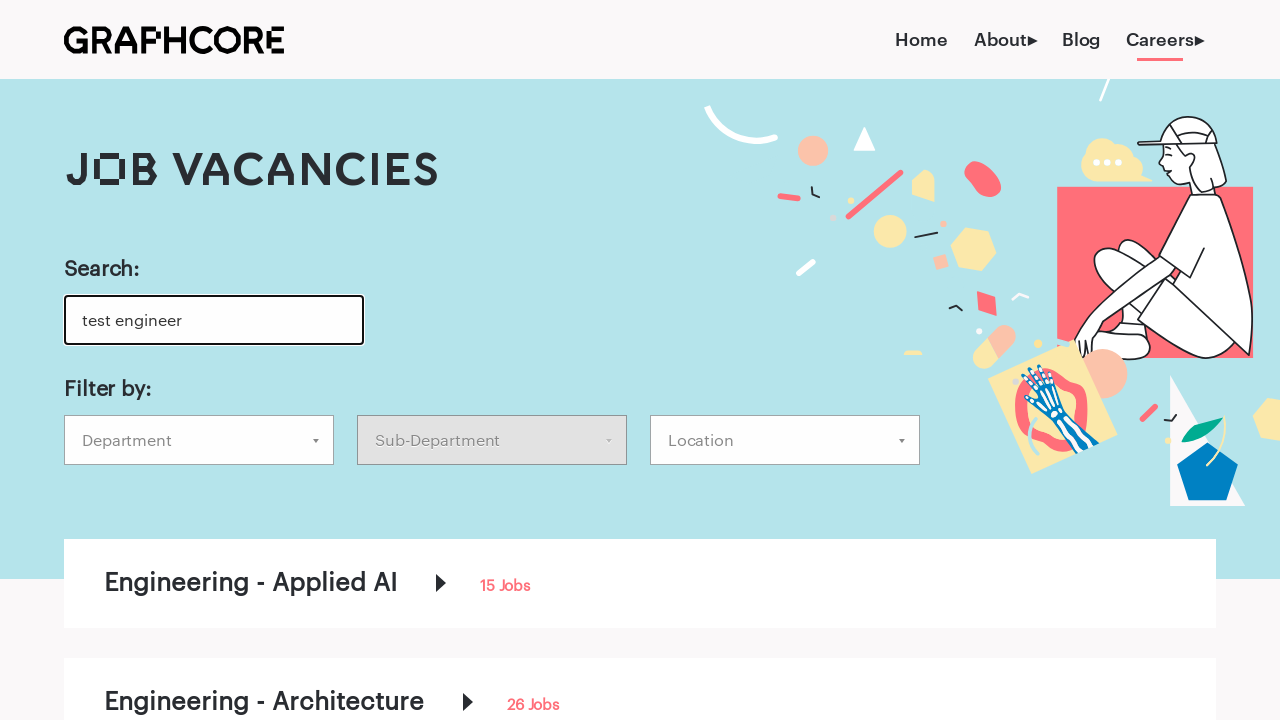